Tests jQuery UI custom dropdown functionality by selecting different numeric values from a dropdown menu

Starting URL: https://jqueryui.com/resources/demos/selectmenu/default.html

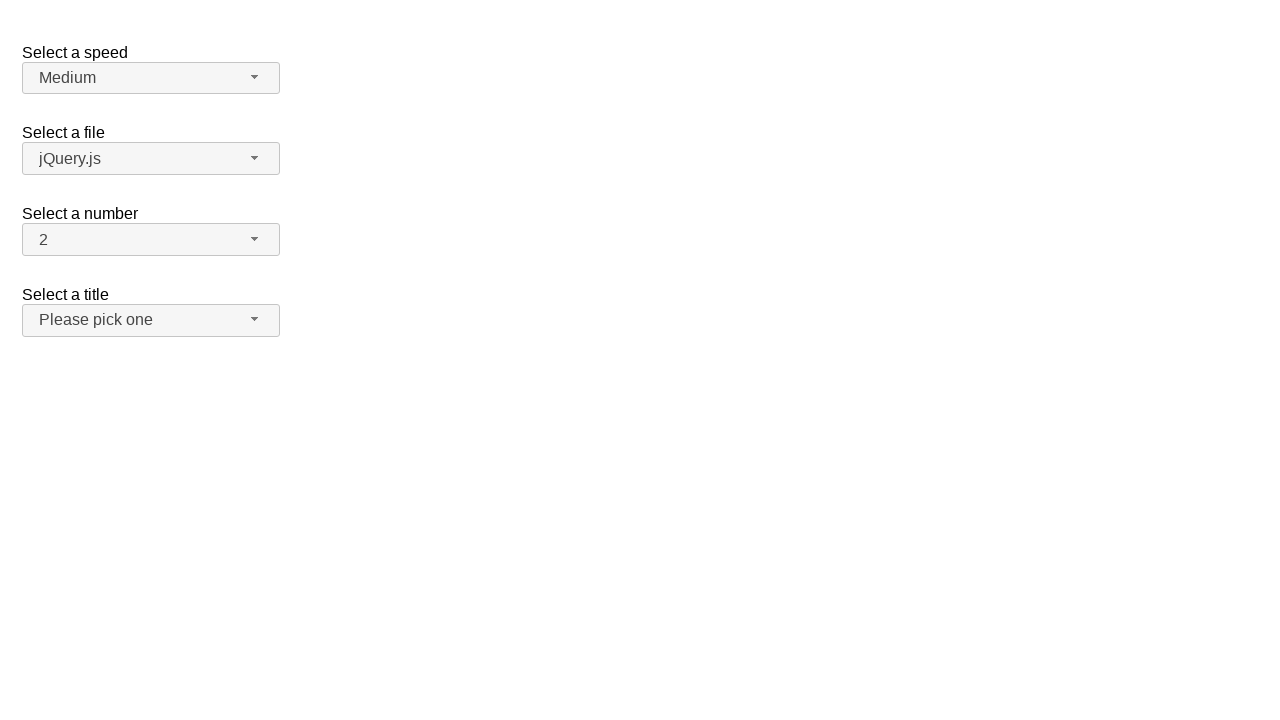

Clicked dropdown button to open menu at (151, 240) on span#number-button
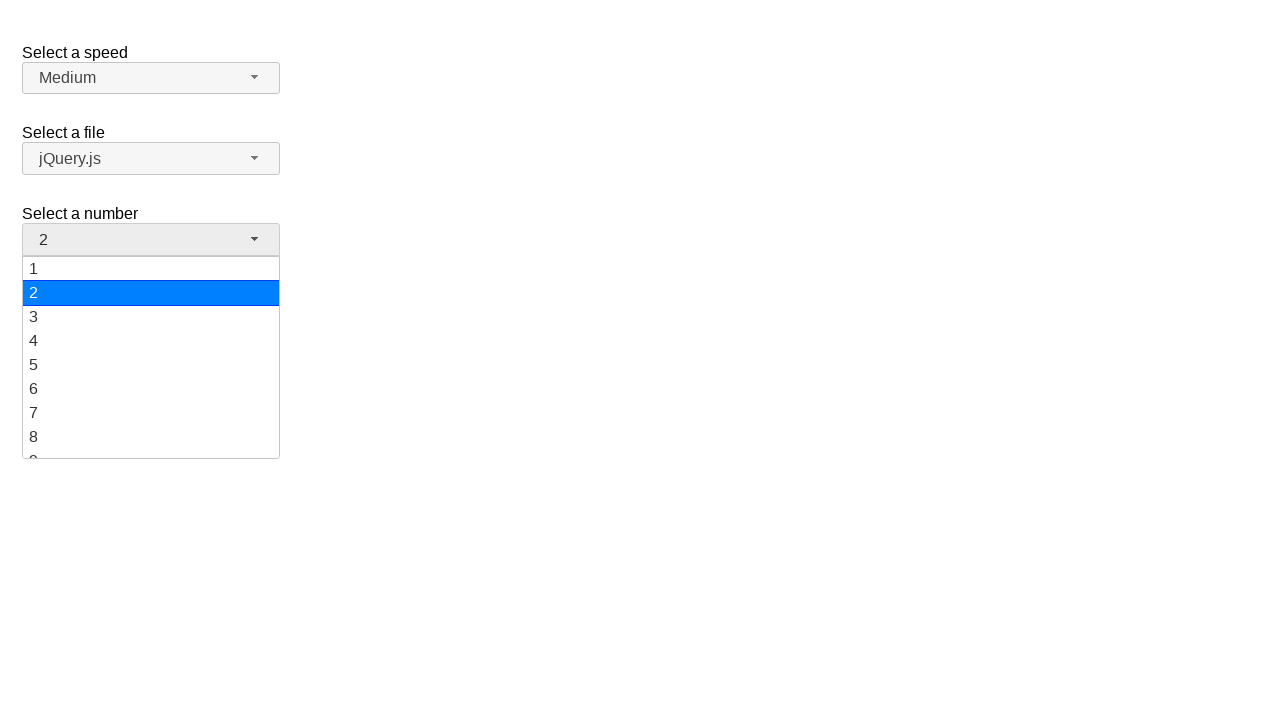

Dropdown menu items loaded
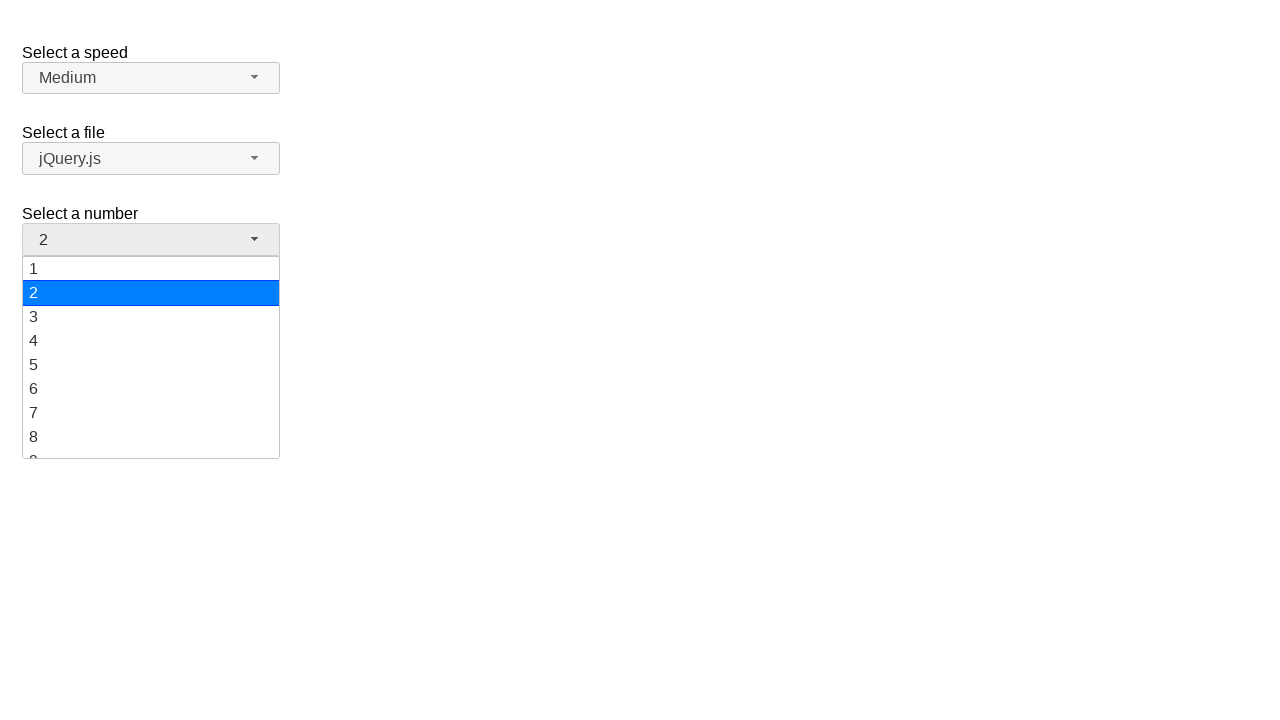

Selected value '5' from dropdown menu at (151, 365) on ul#number-menu li div >> nth=4
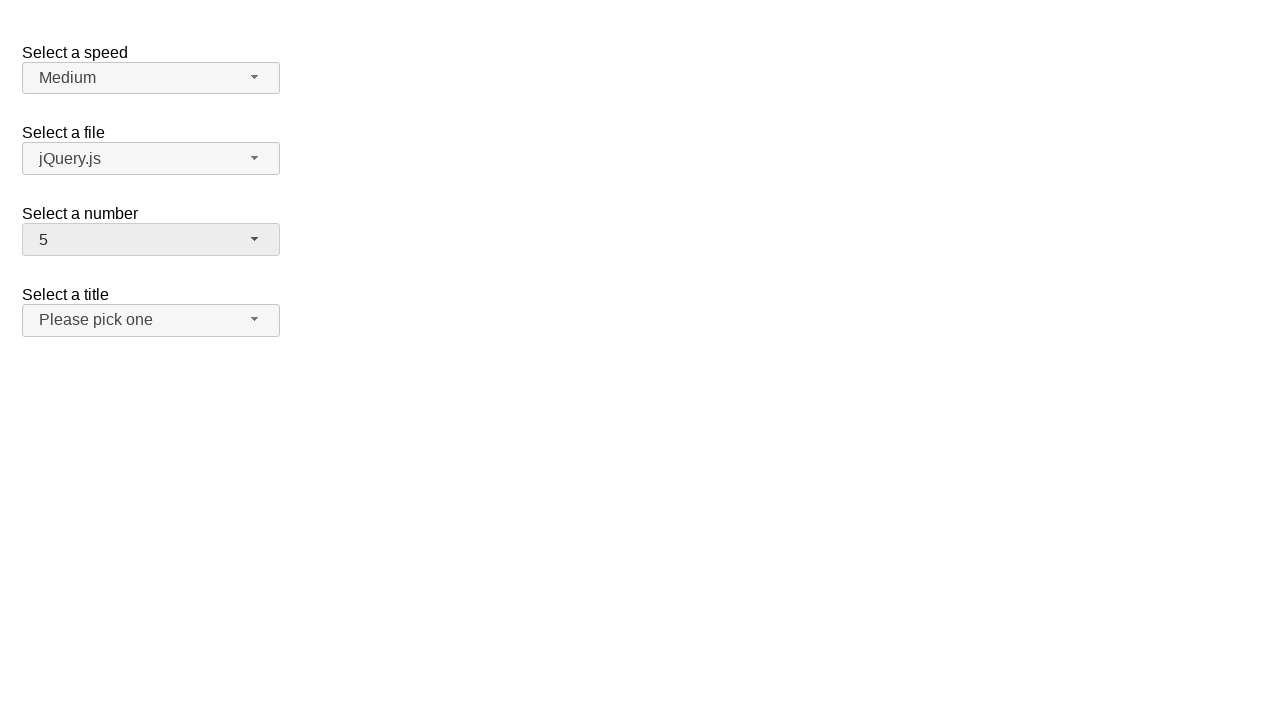

Waited 4 seconds for selection to take effect
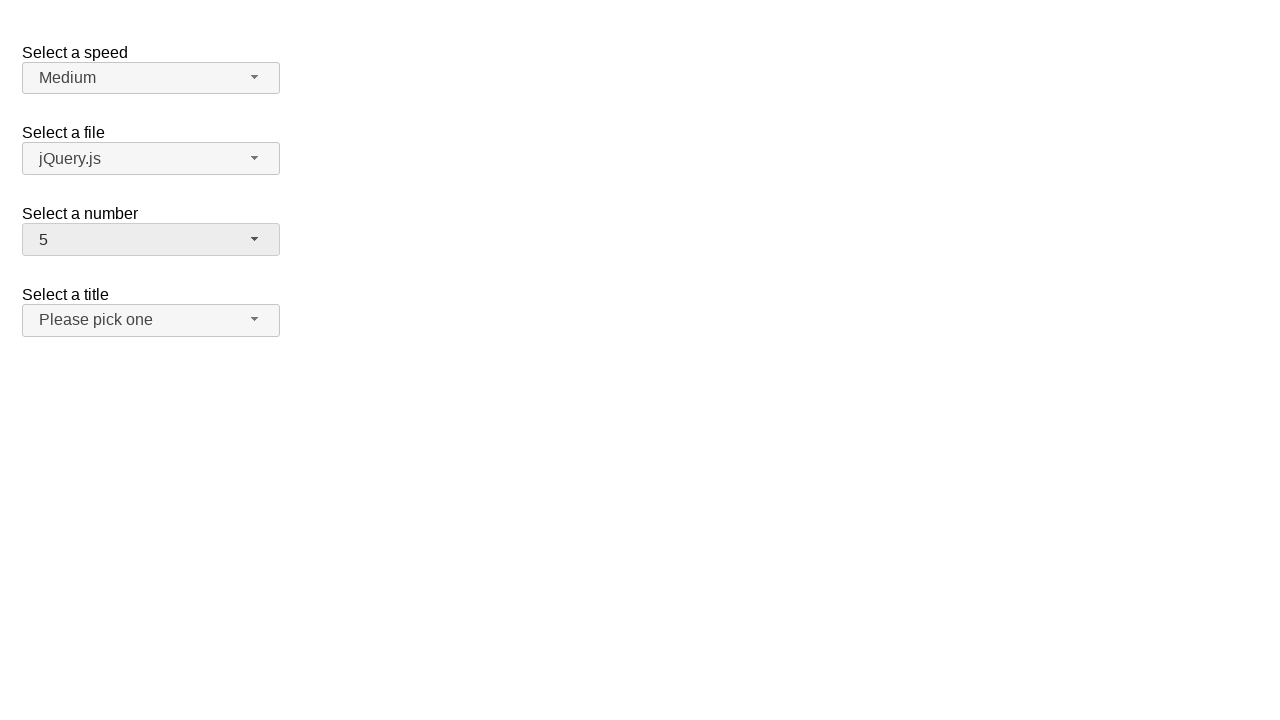

Clicked dropdown button to open menu again at (151, 240) on span#number-button
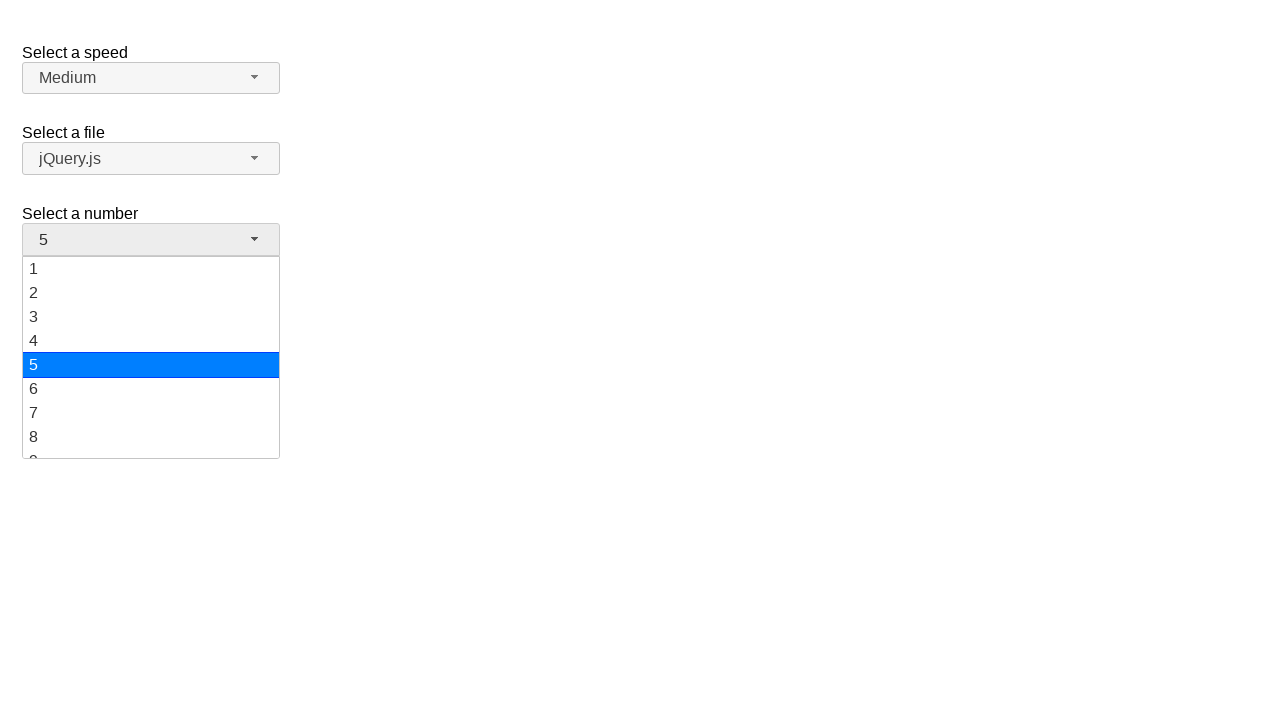

Dropdown menu items loaded again
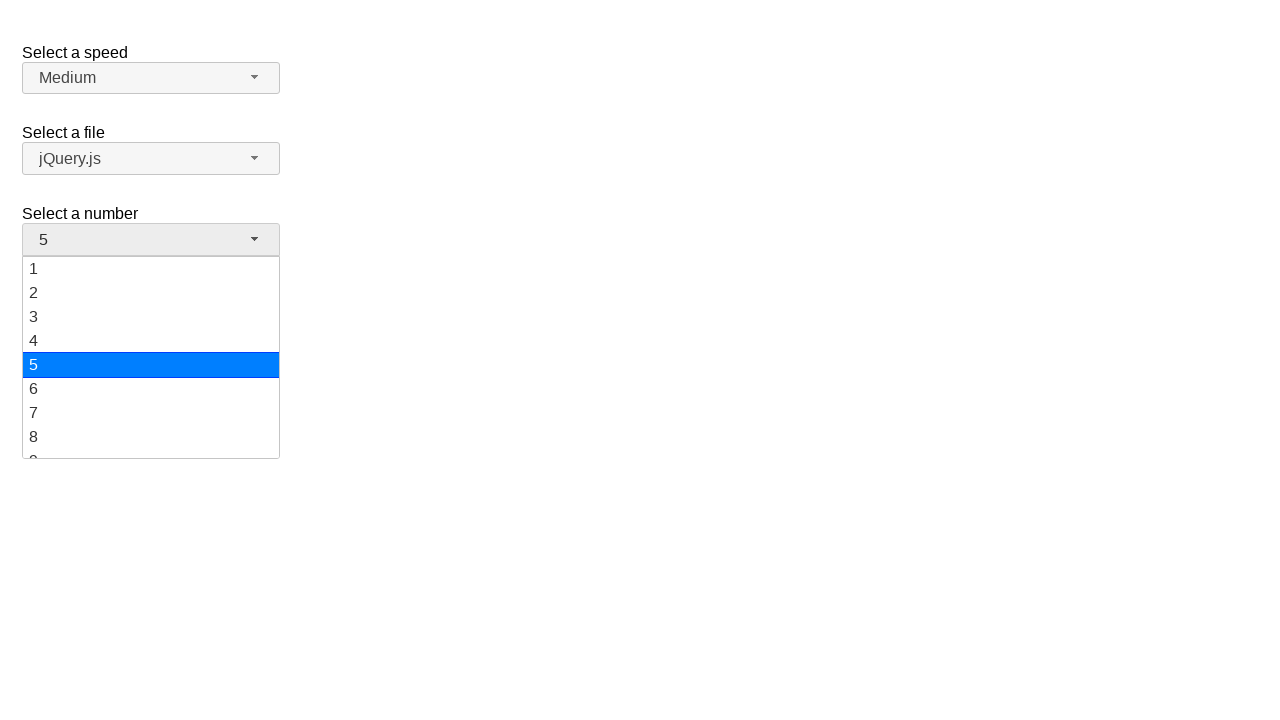

Selected value '15' from dropdown menu at (151, 357) on ul#number-menu li div >> nth=14
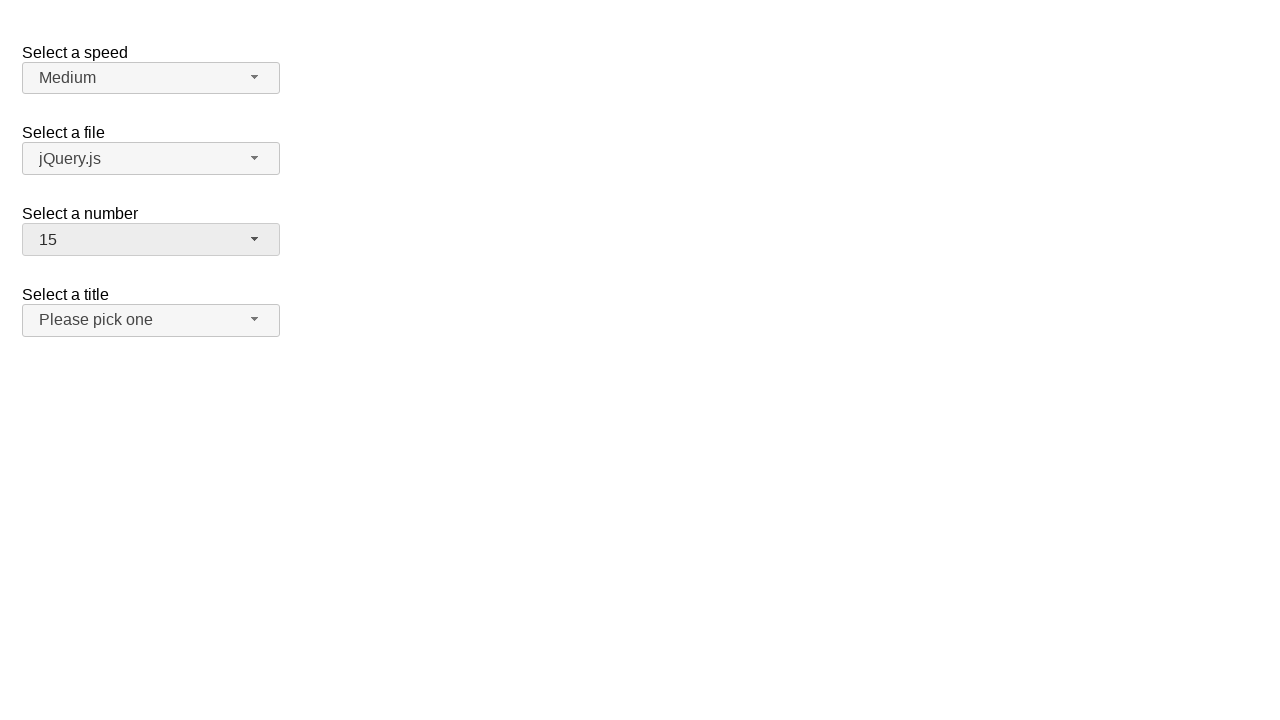

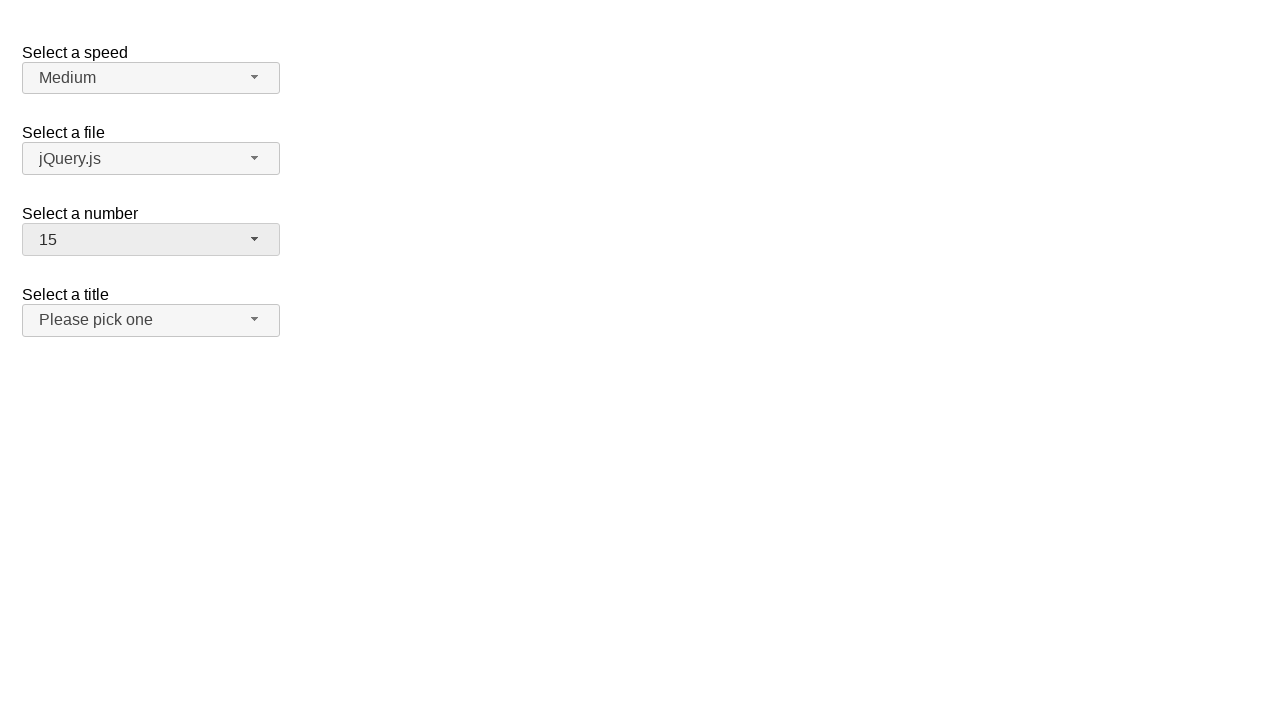